Tests dropdown selection functionality by selecting an option from a dropdown menu and verifying the selection

Starting URL: https://rahulshettyacademy.com/AutomationPractice/

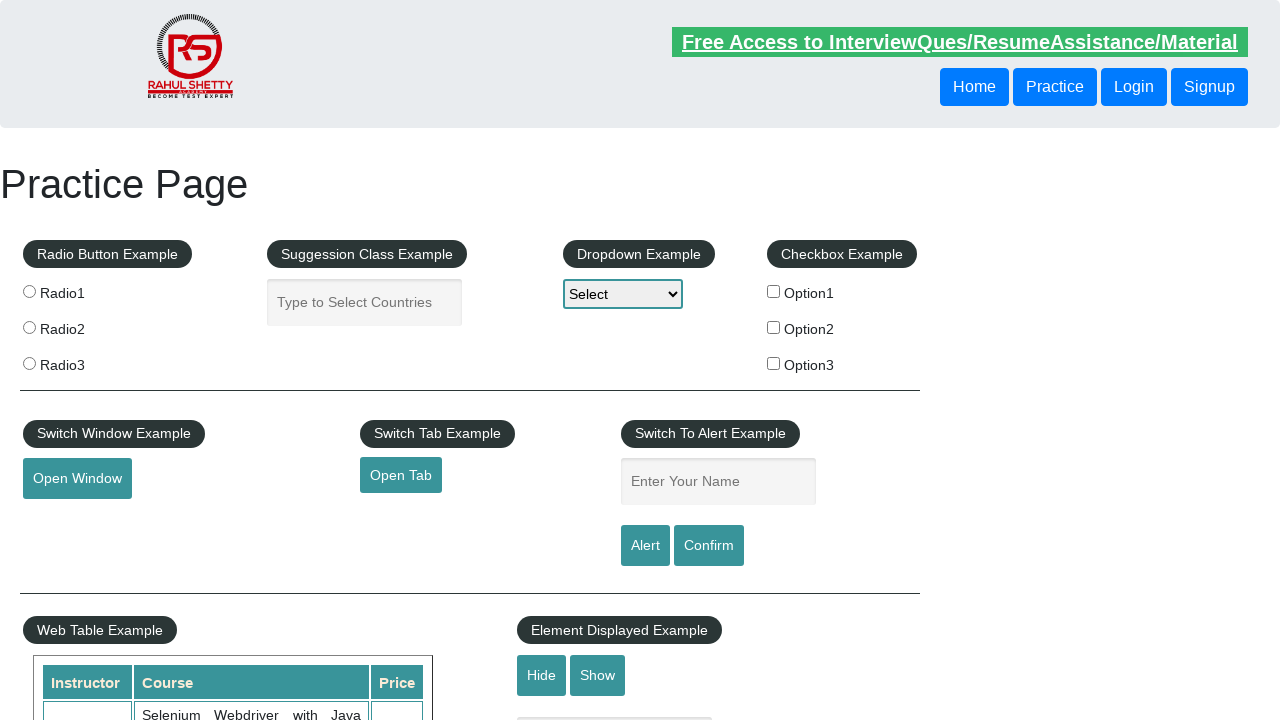

Selected 'Option2' from the dropdown menu on #dropdown-class-example
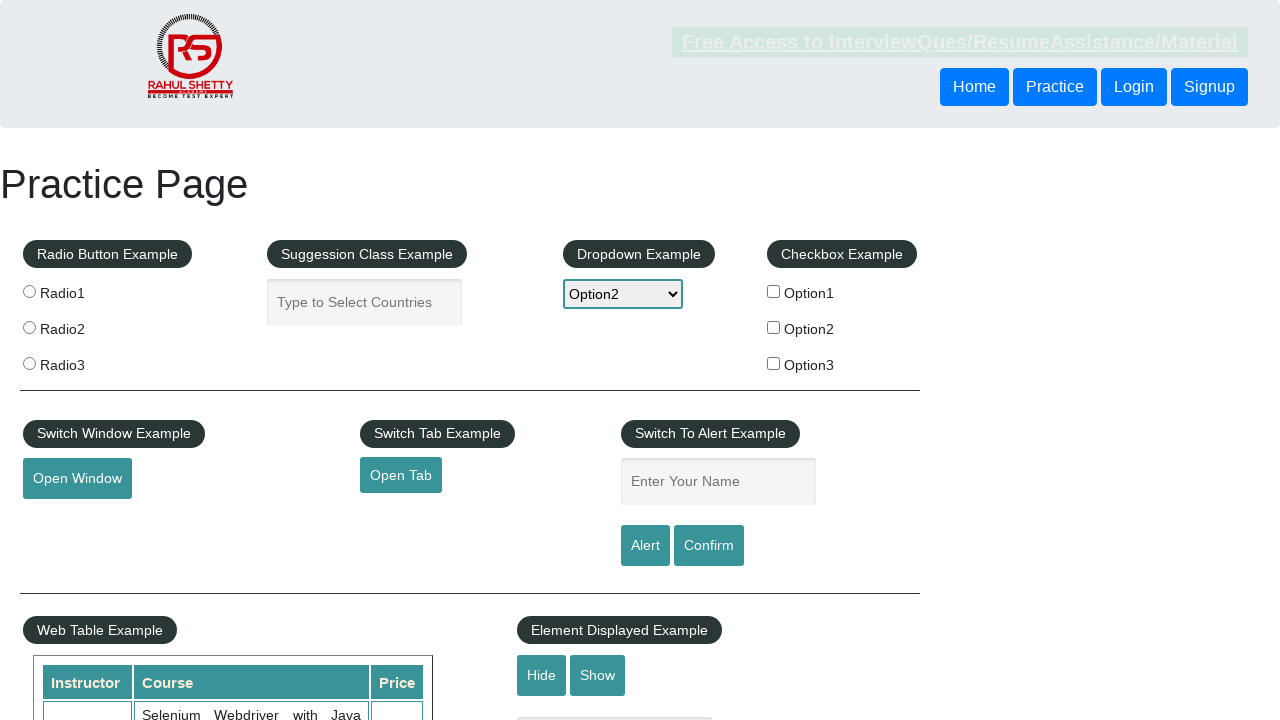

Verified that dropdown selection was successfully made
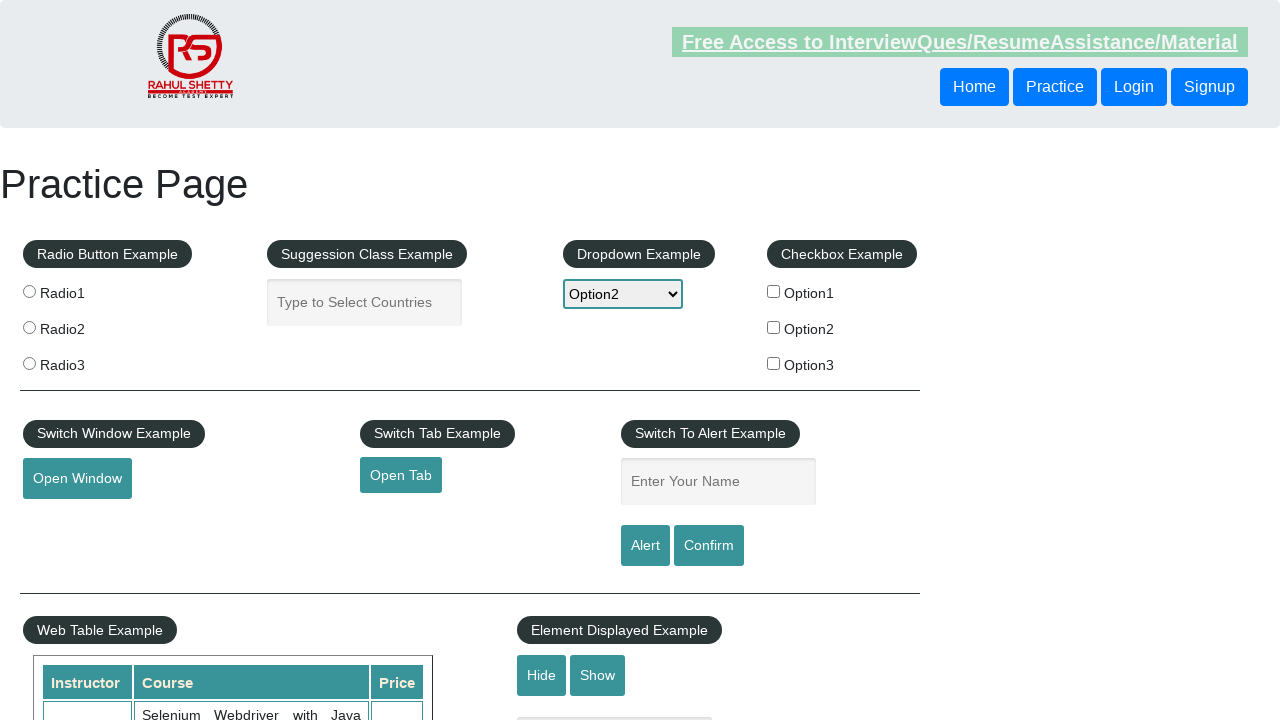

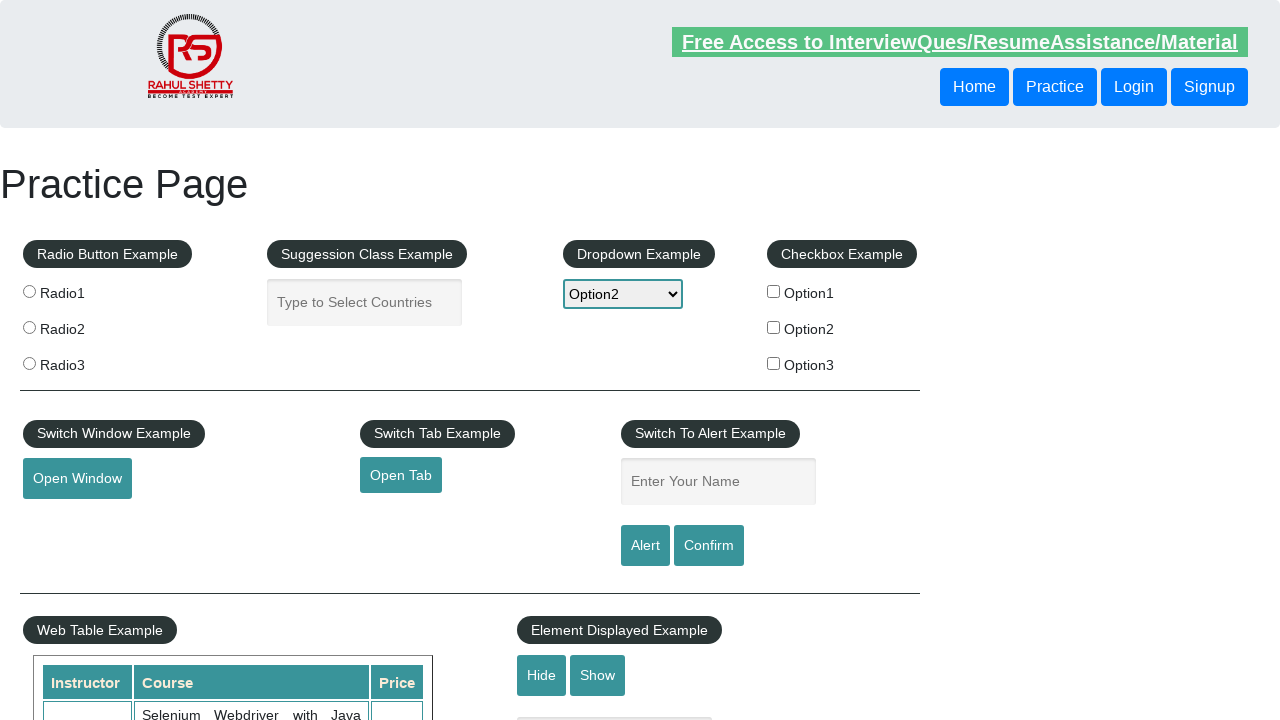